Tests file download and upload functionality on DemoQA by clicking the download button and then uploading a test file using the file input element.

Starting URL: https://demoqa.com/upload-download

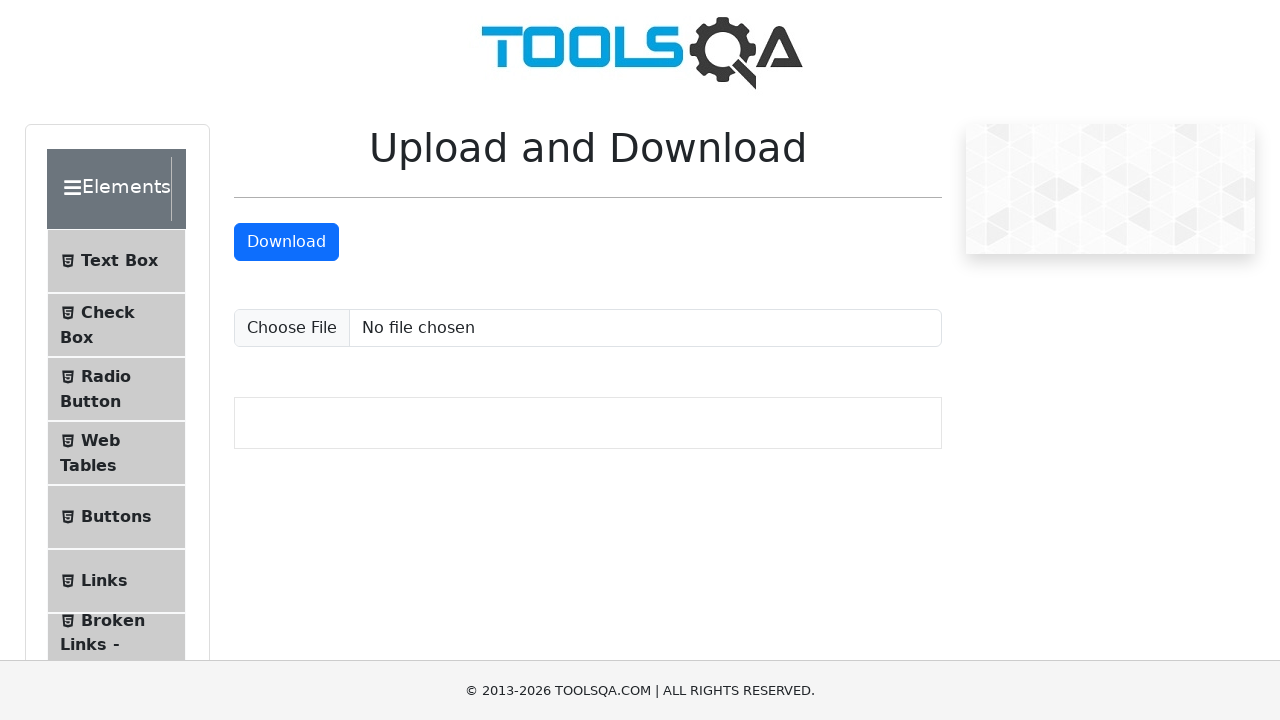

Clicked download button to initiate file download at (286, 242) on #downloadButton
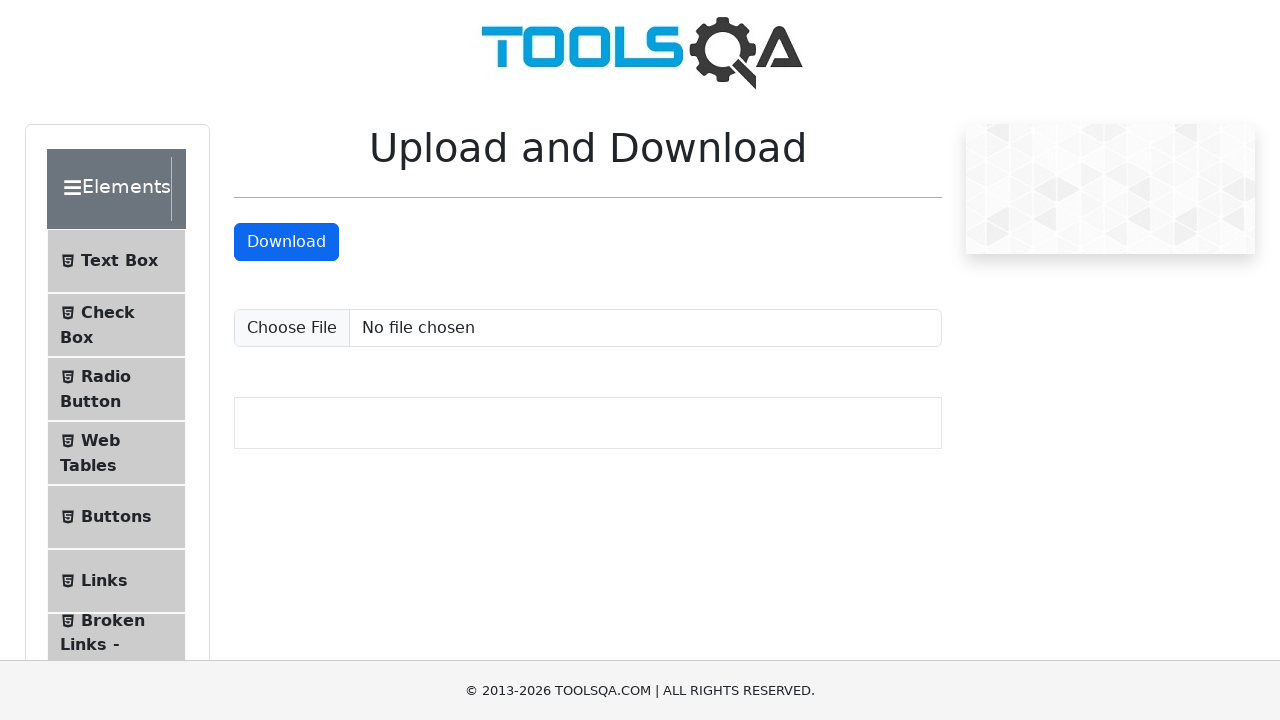

Waited 1 second for download to initiate
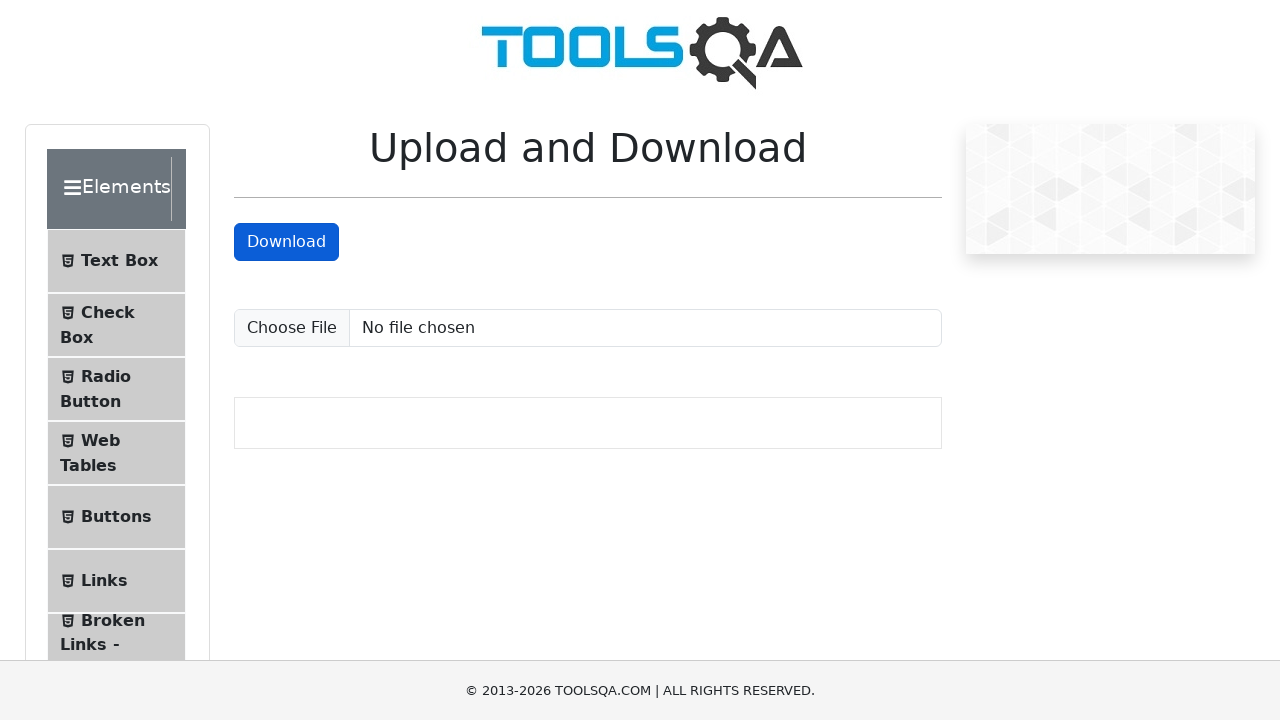

Created temporary test file for upload
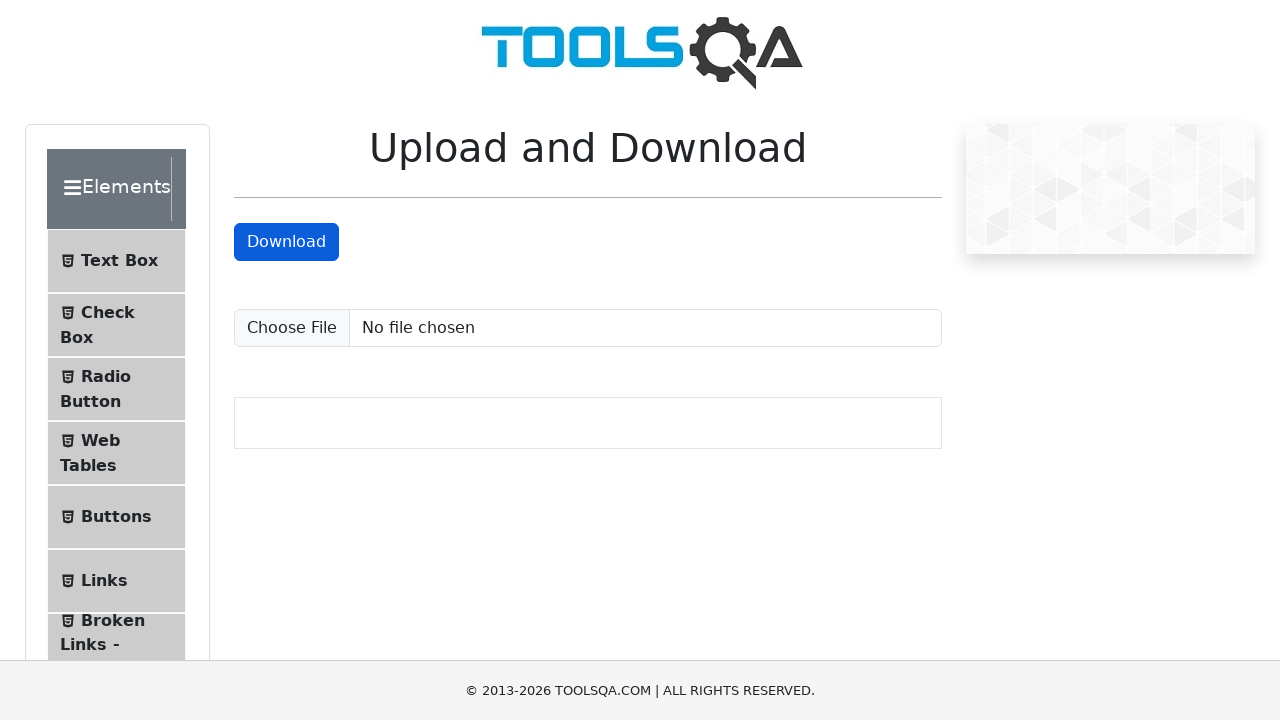

Uploaded test file using file input element
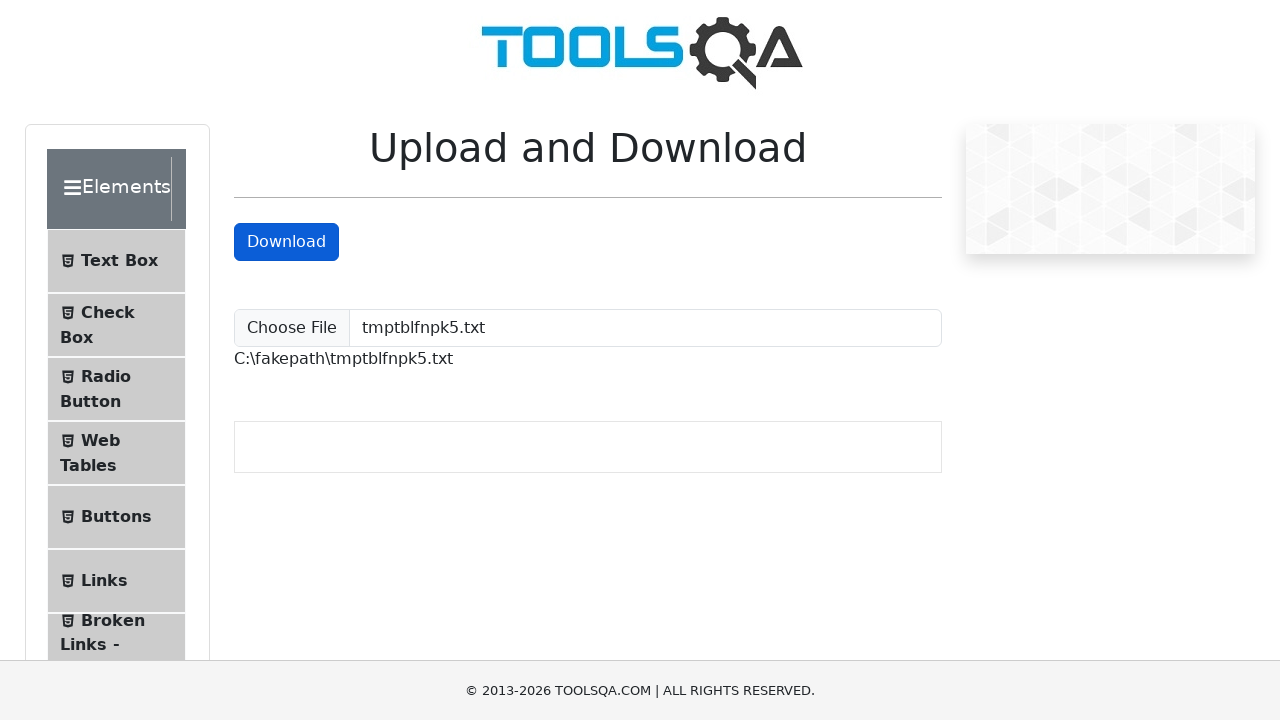

Upload confirmation appeared
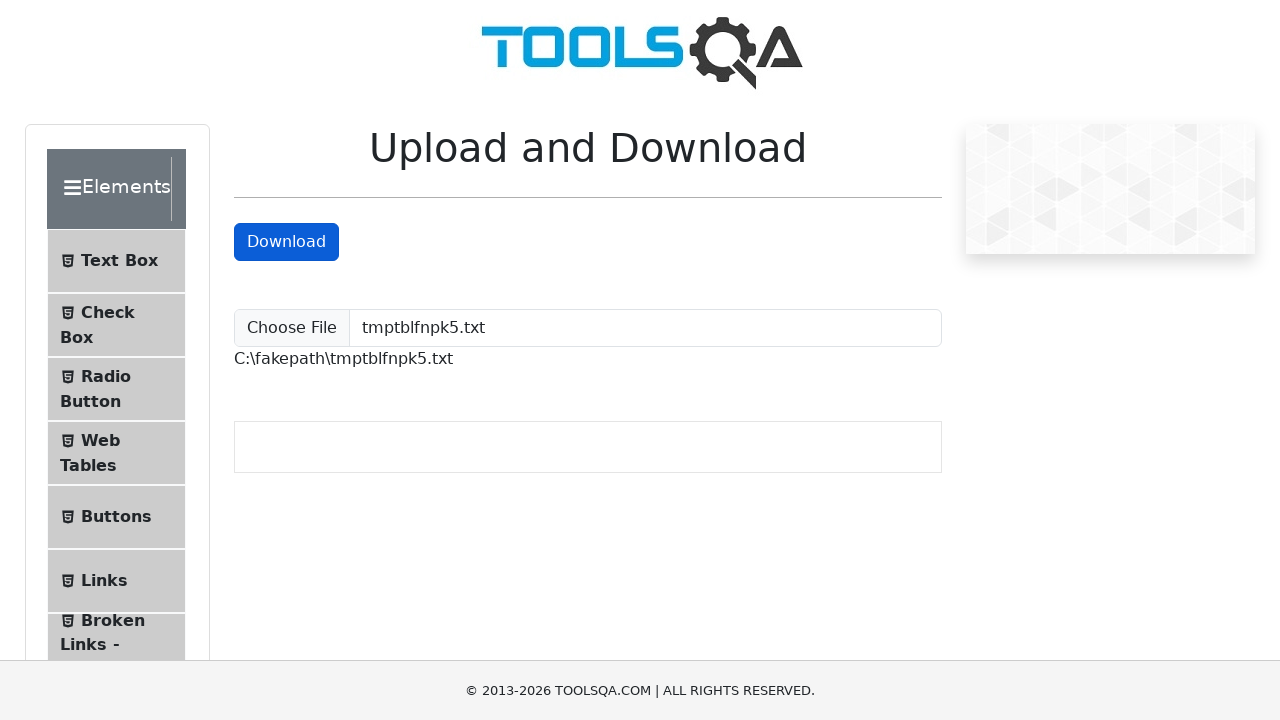

Cleaned up temporary test file
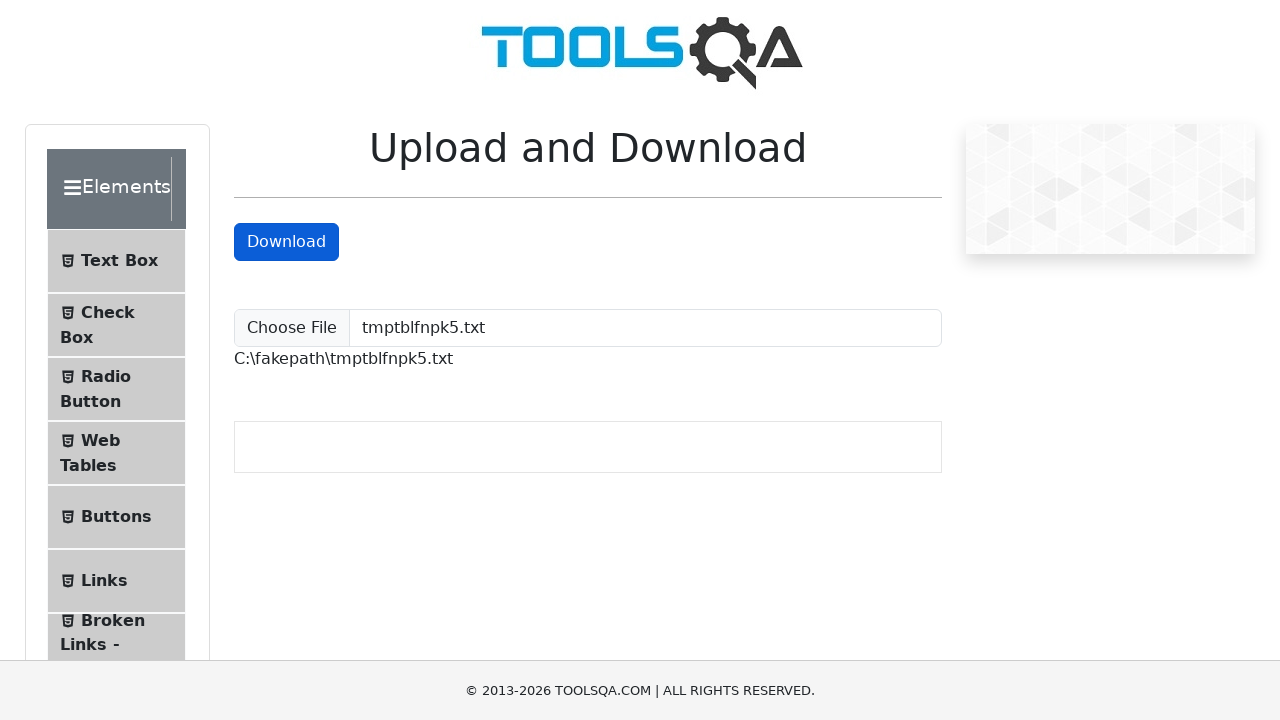

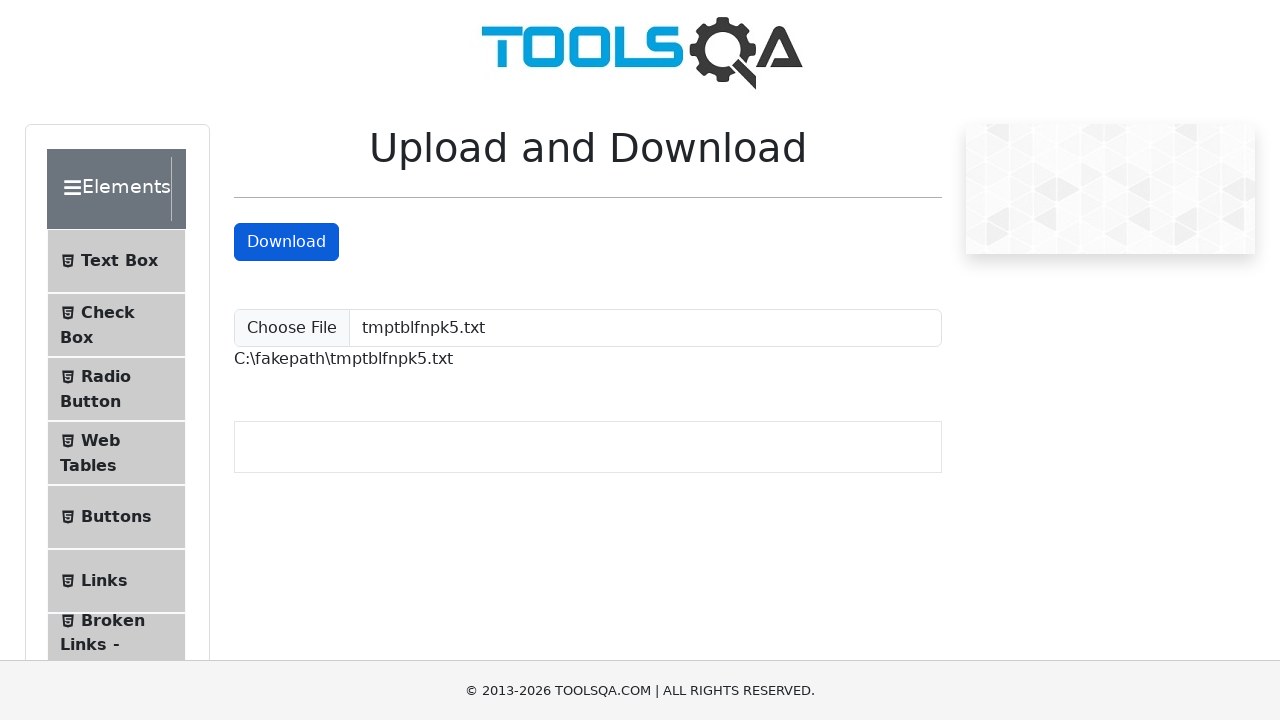